Navigates to Khan Academy's computing category page, finds a specific course by name, clicks through to the course page, and verifies that course content/assignments are displayed.

Starting URL: https://www.khanacademy.org/computing

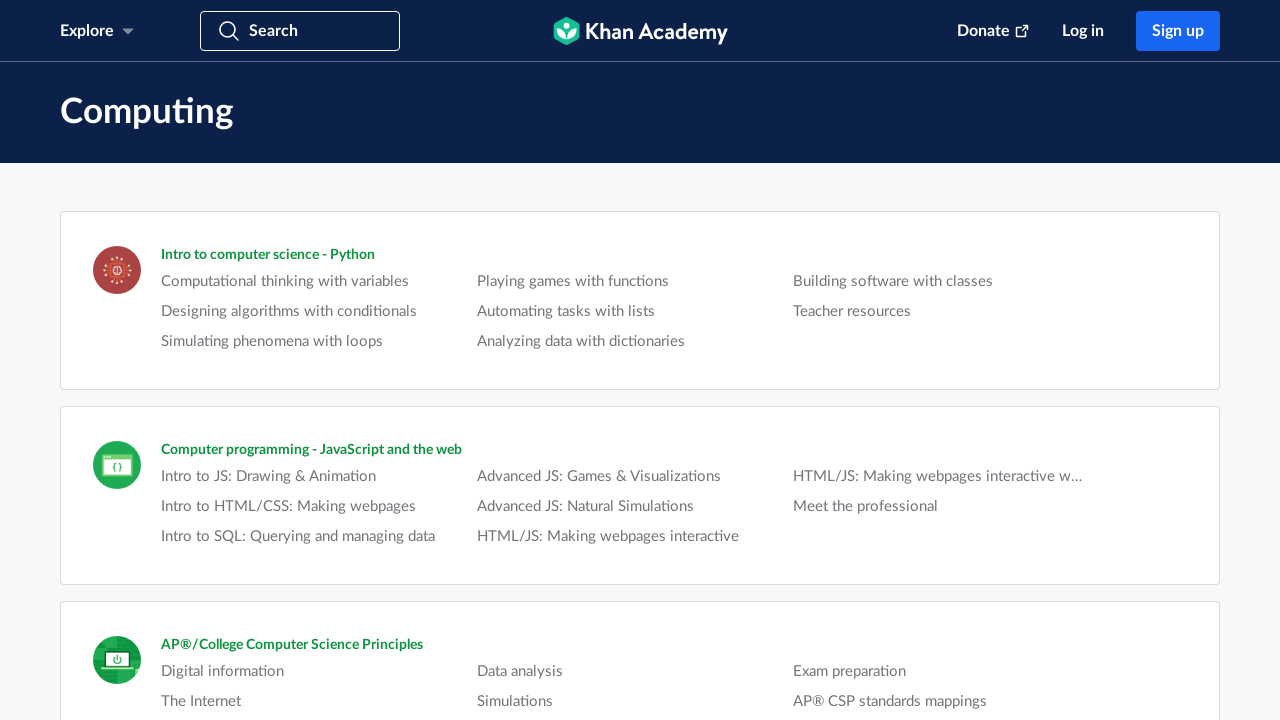

Navigated to Khan Academy computing category page
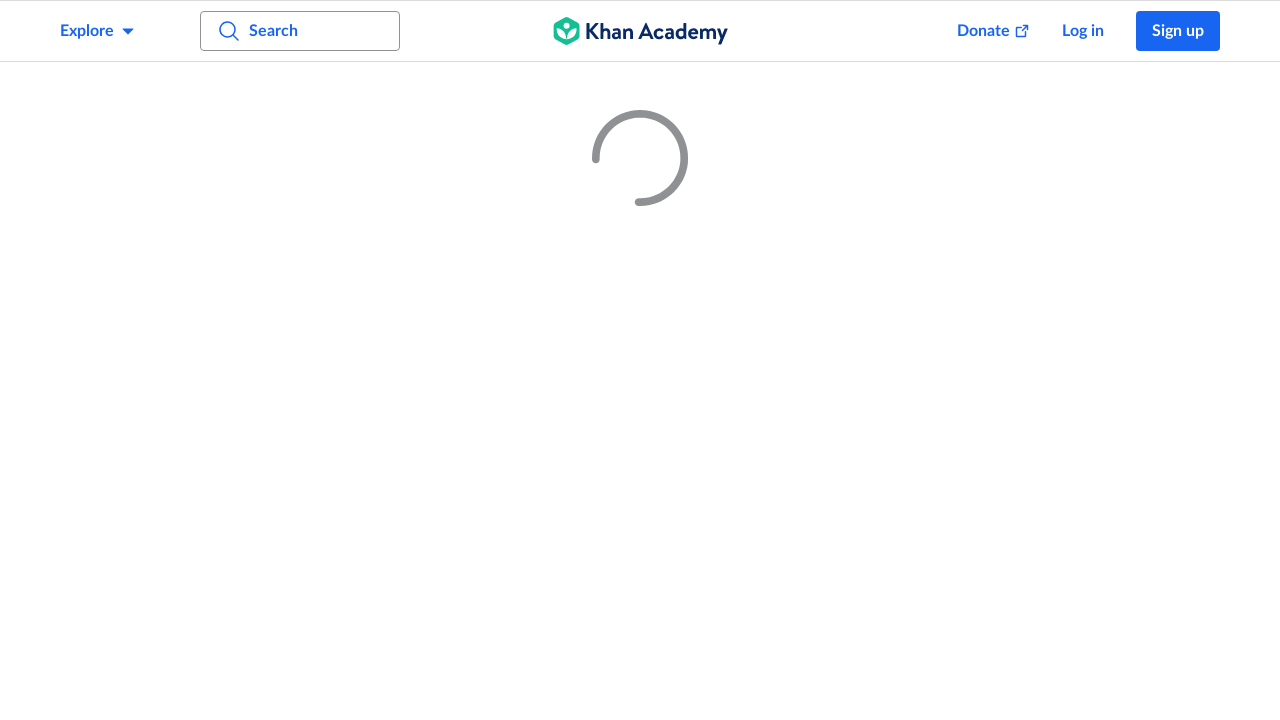

Computing courses page loaded - course links are visible
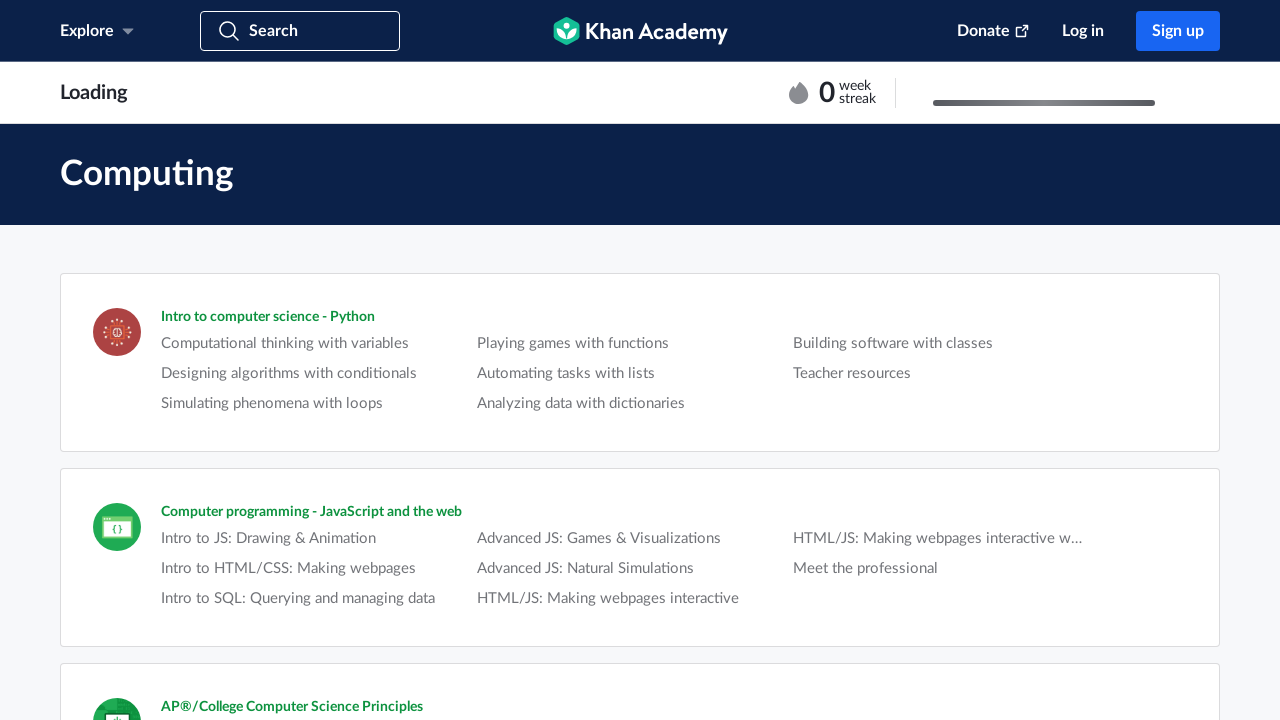

Clicked on 'Intro to HTML/CSS: Making webpages' course at (288, 568) on a[title='Intro to HTML/CSS: Making webpages']
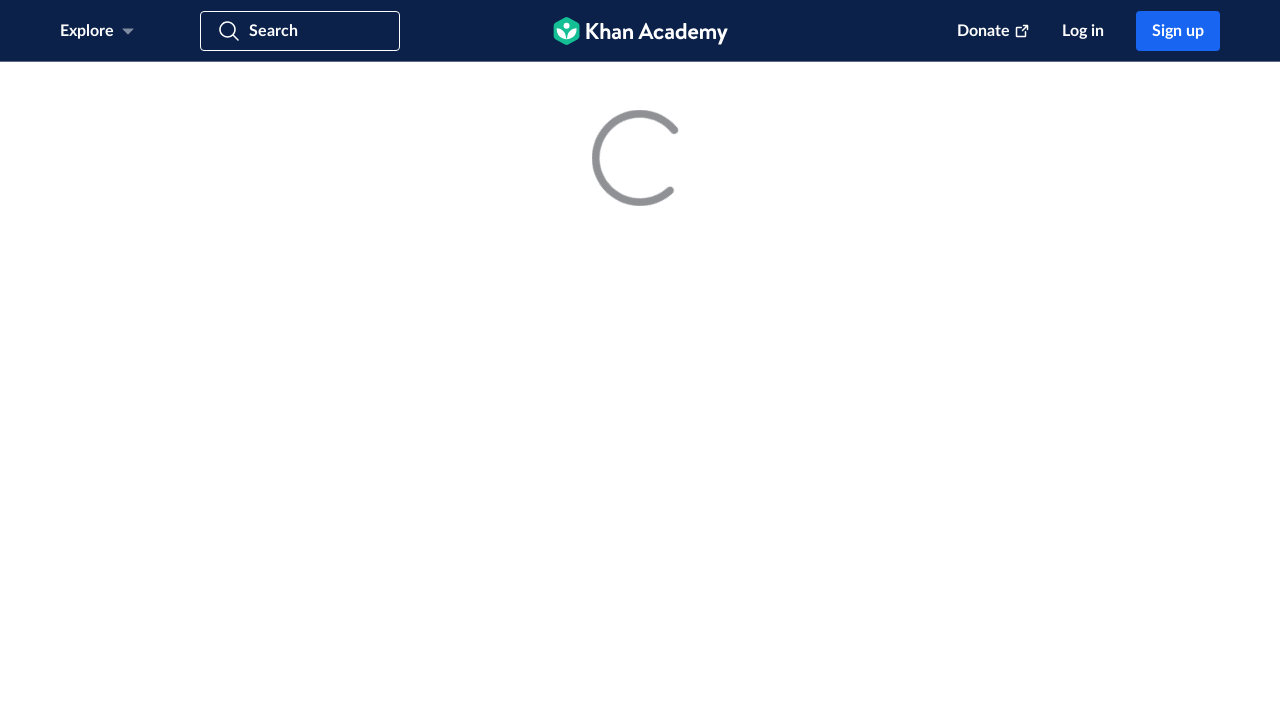

Course page loaded - course content links are visible
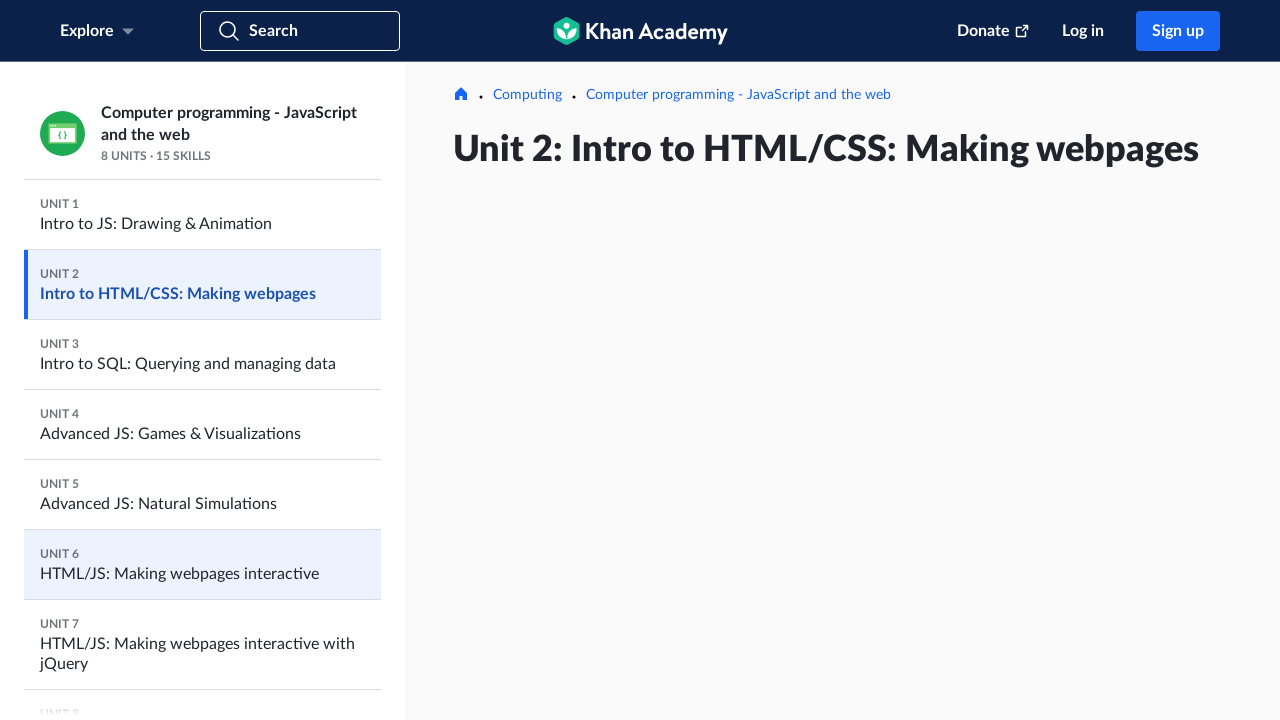

Page network idle - course content and assignments fully loaded
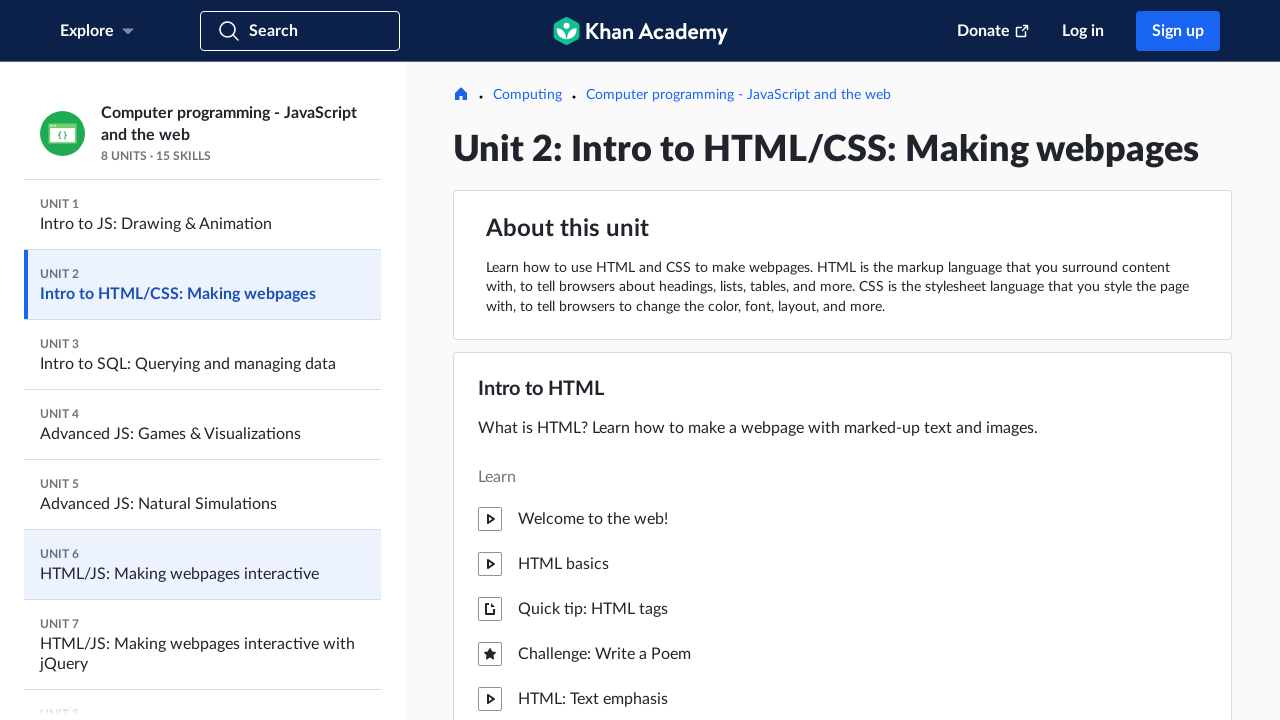

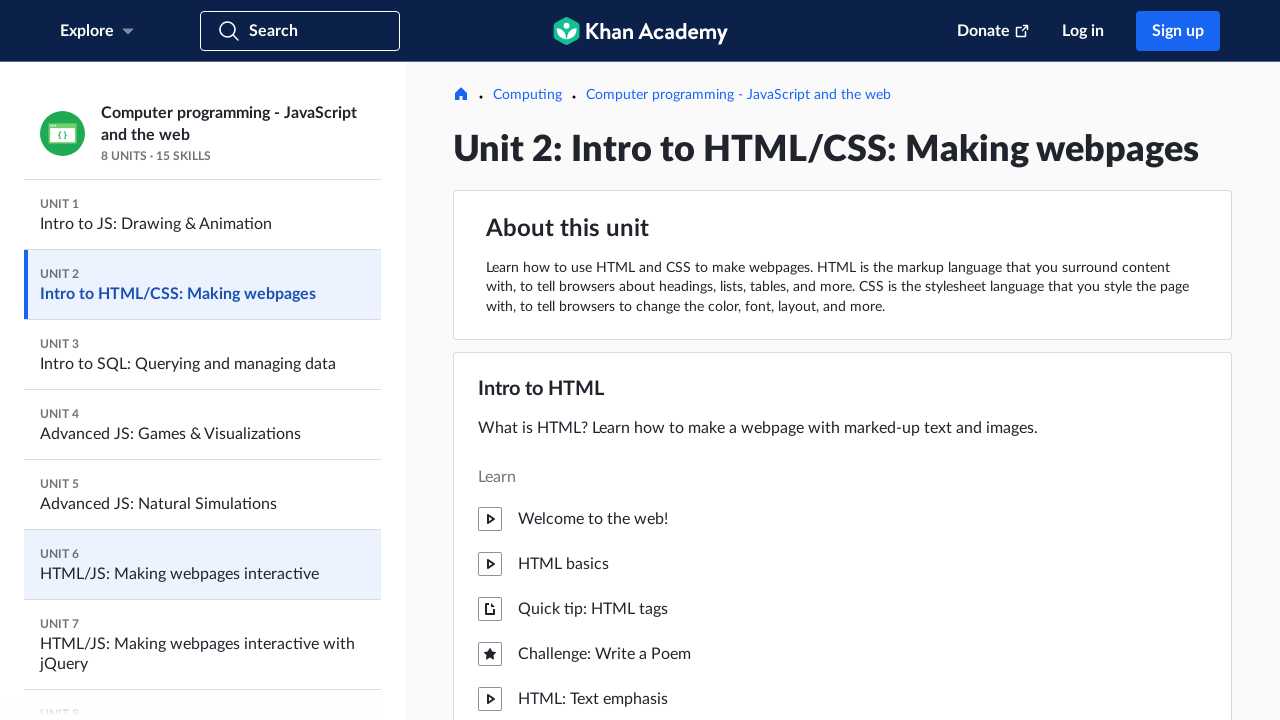